Tests dynamic content by clicking a link and verifying that the content changes

Starting URL: http://the-internet.herokuapp.com/dynamic_content

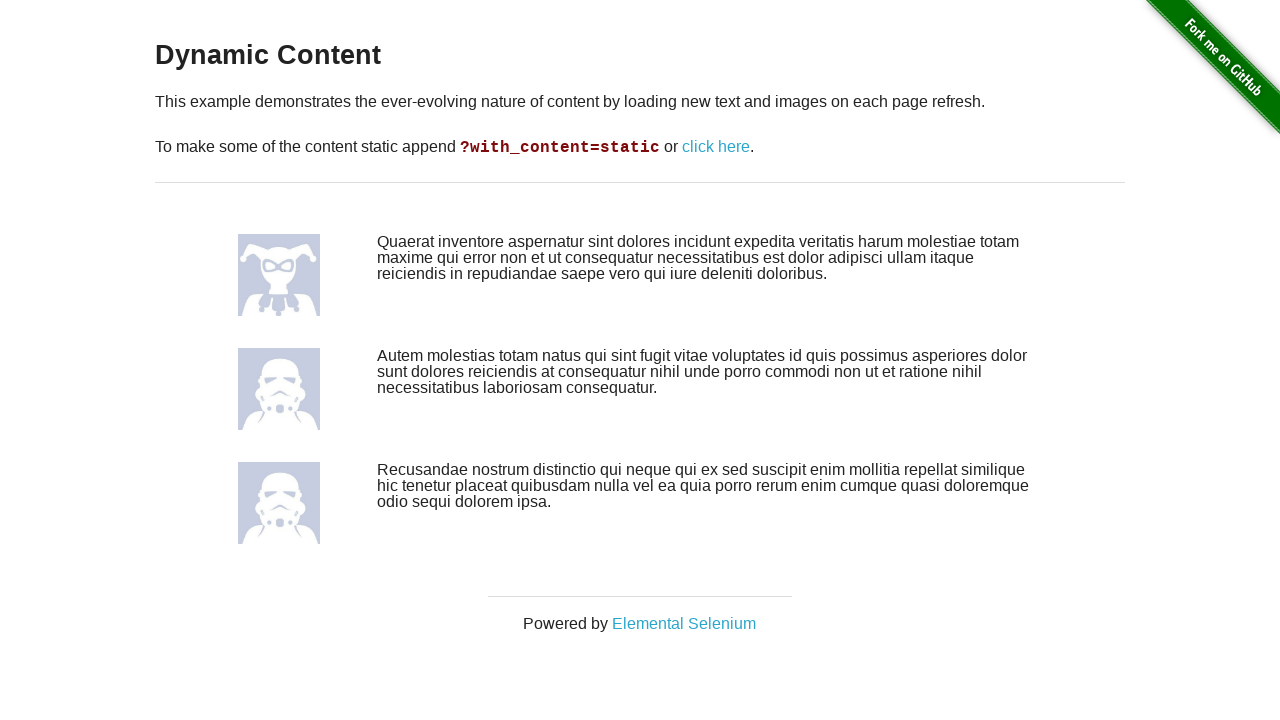

Clicked 'click here' link to refresh dynamic content at (716, 147) on text=click here
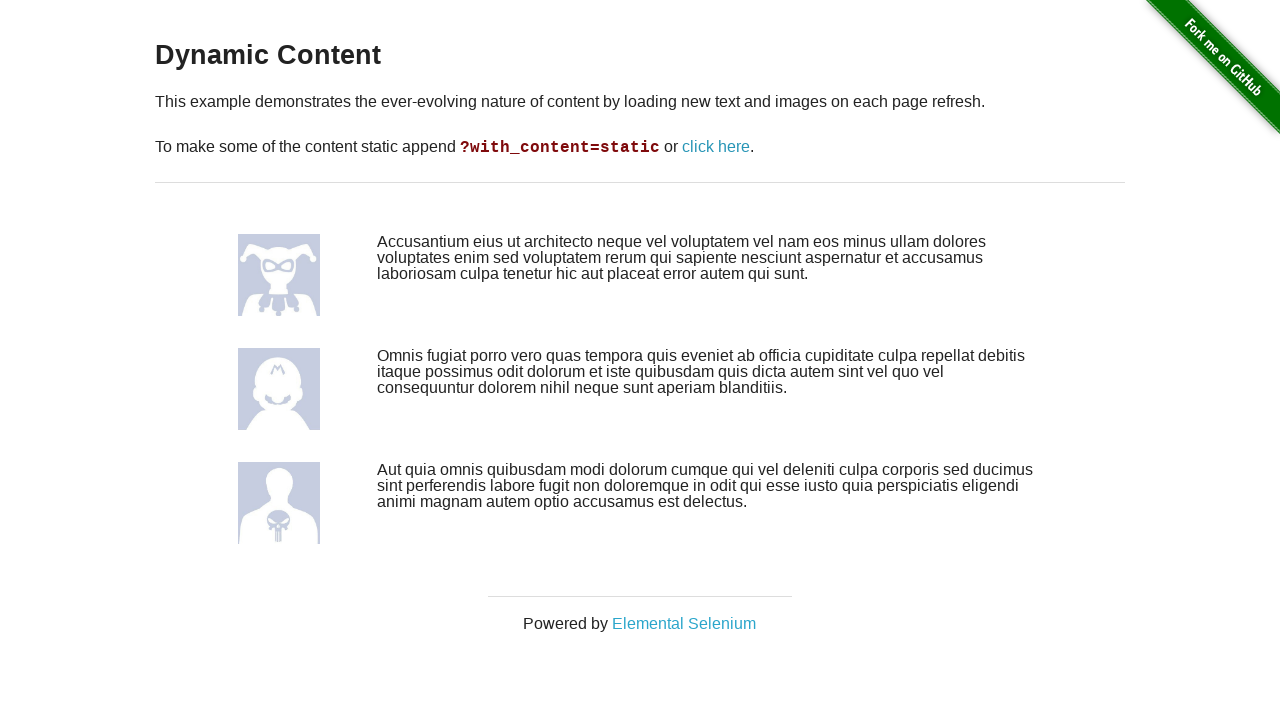

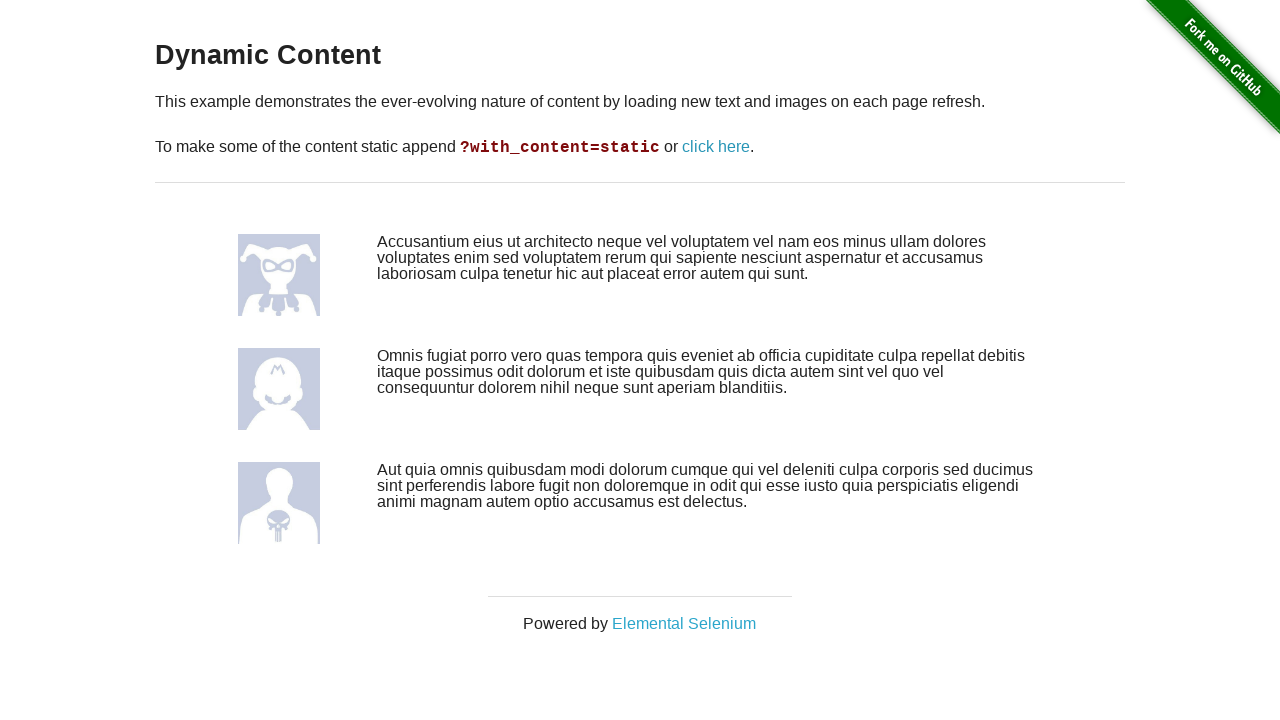